Tests unmarking items as complete by checking and then unchecking the toggle.

Starting URL: https://demo.playwright.dev/todomvc

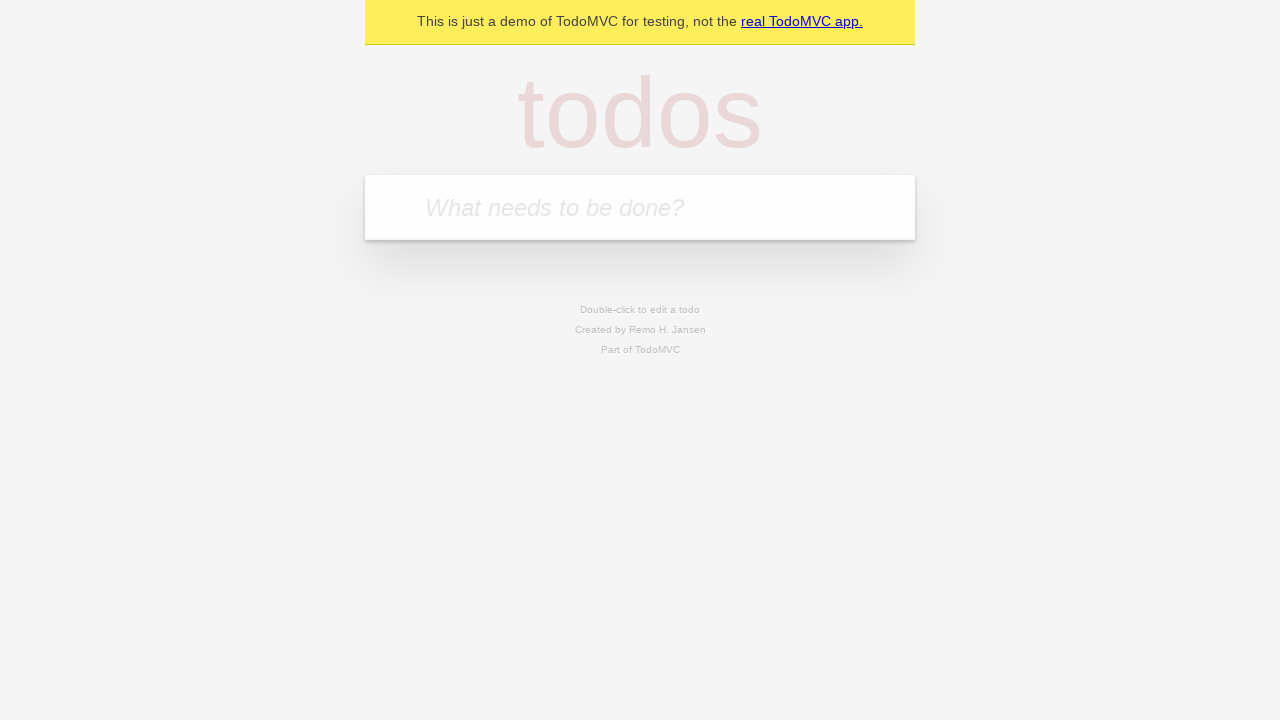

Filled first todo item with 'buy some cheese' on .new-todo
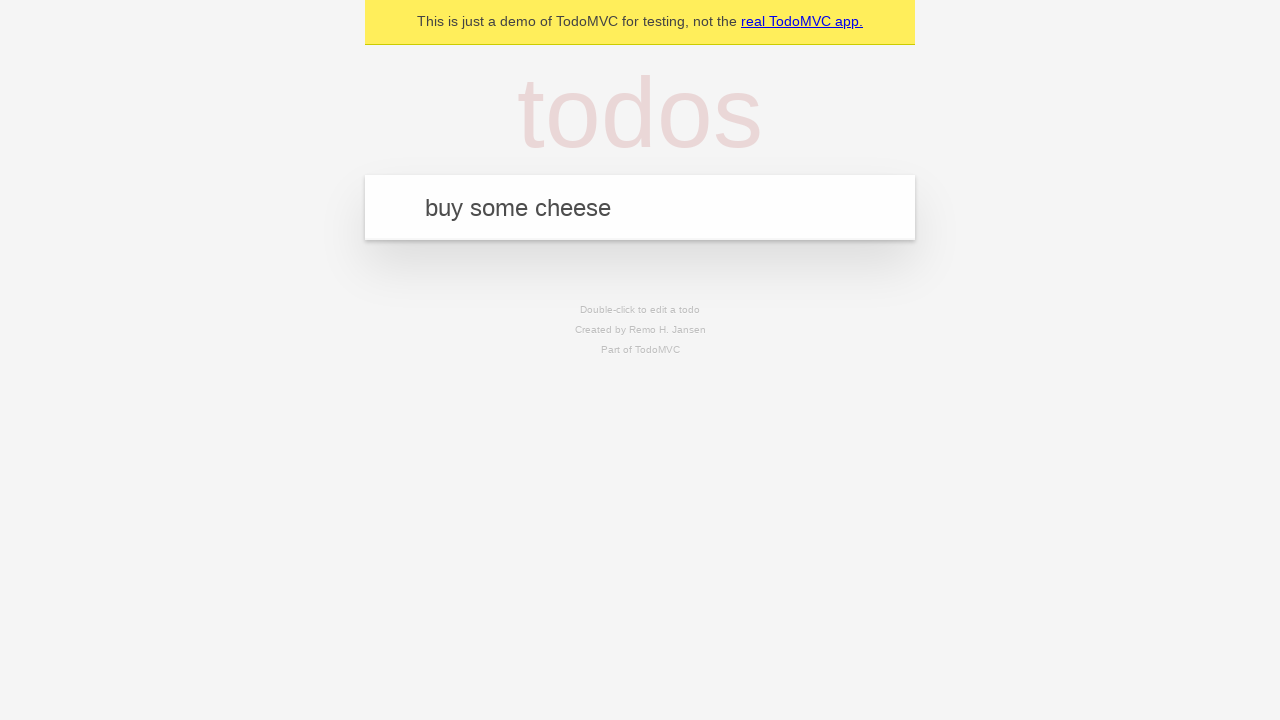

Pressed Enter to create first todo item on .new-todo
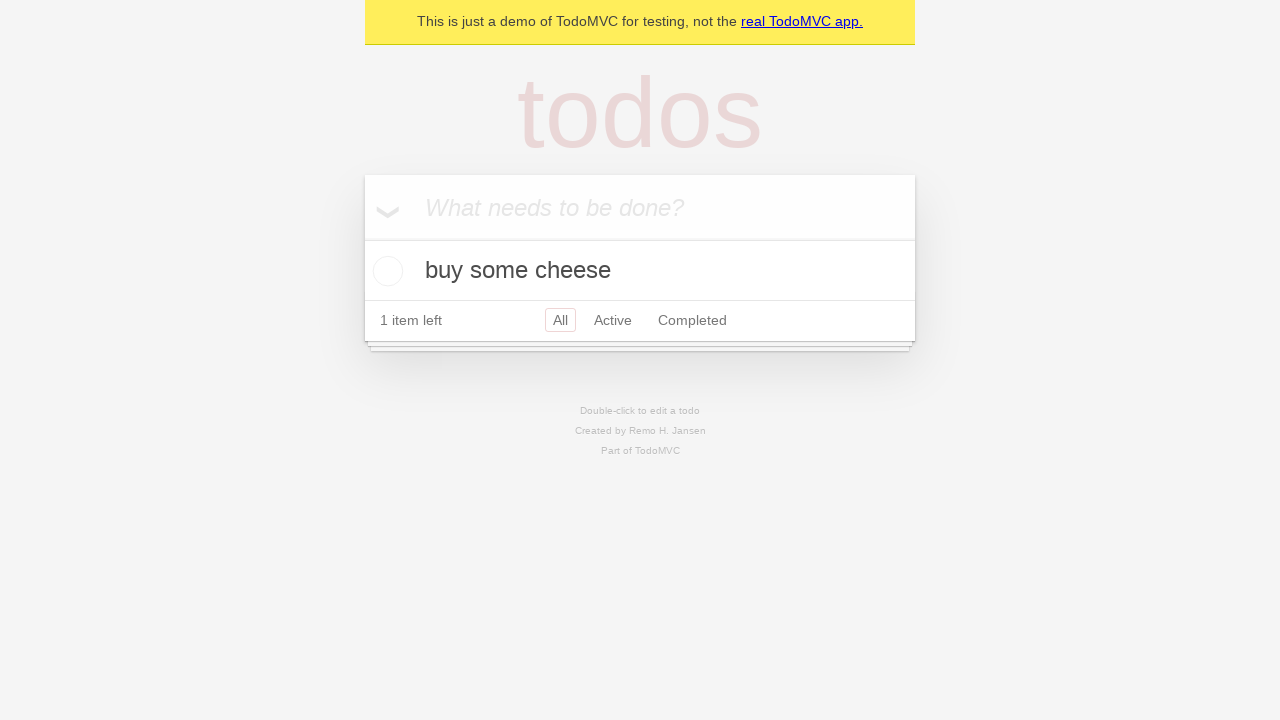

Filled second todo item with 'feed the cat' on .new-todo
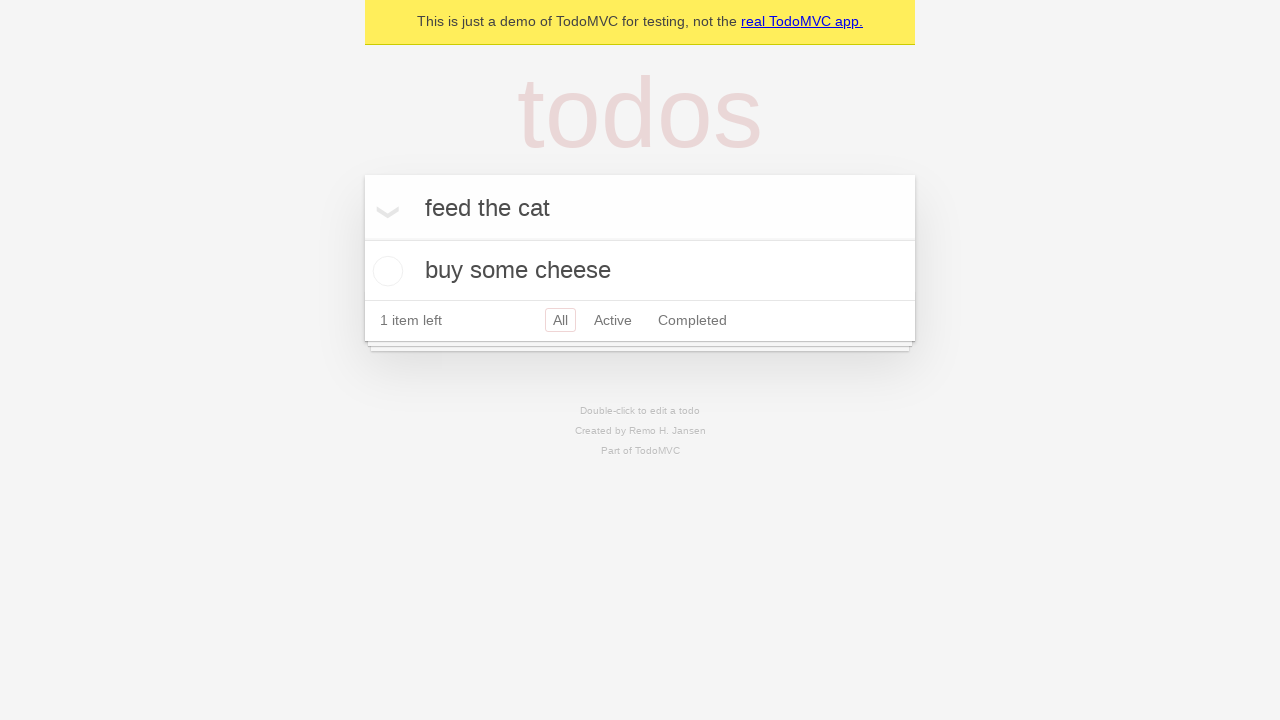

Pressed Enter to create second todo item on .new-todo
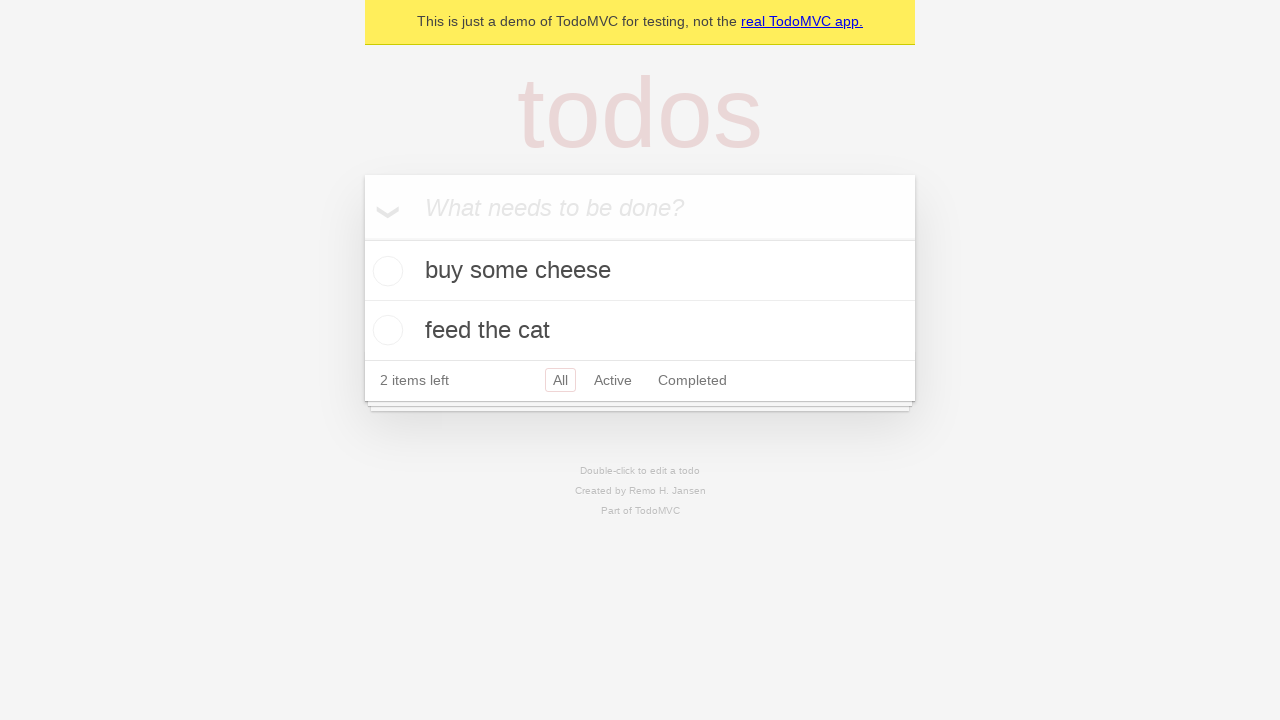

Selected first todo item from the list
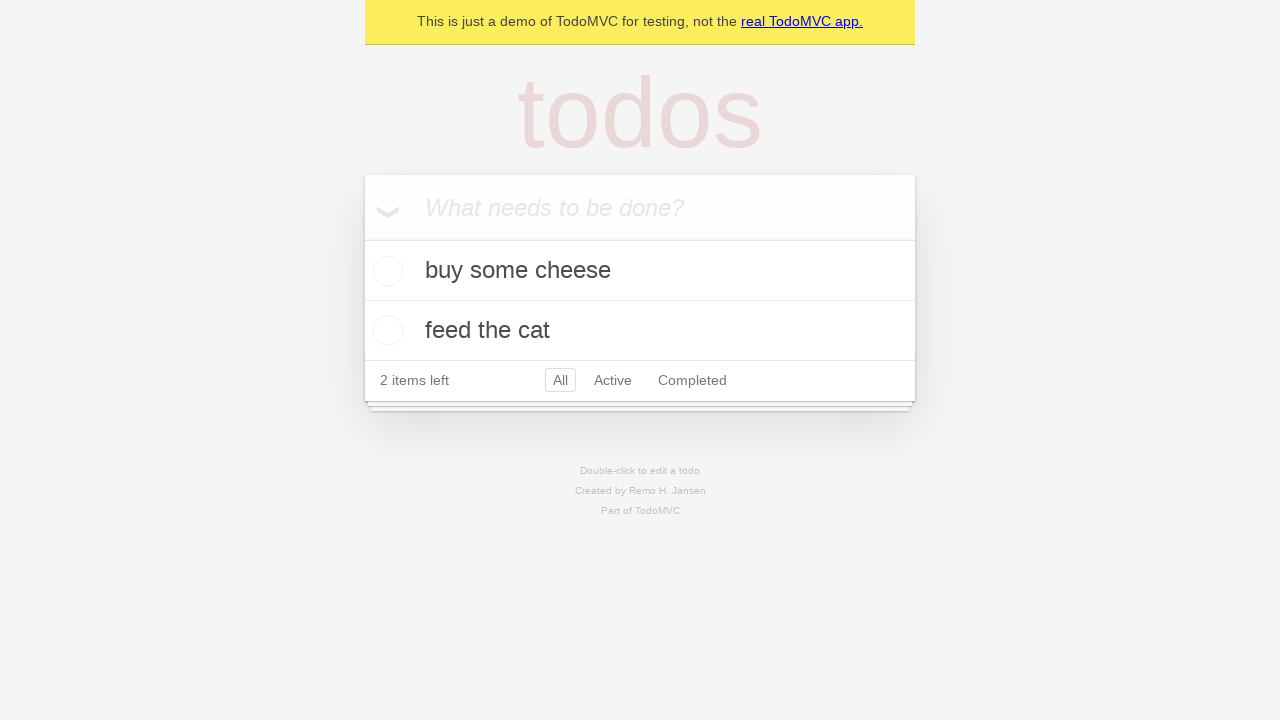

Checked first todo item to mark it as complete at (385, 271) on .todo-list li >> nth=0 >> .toggle
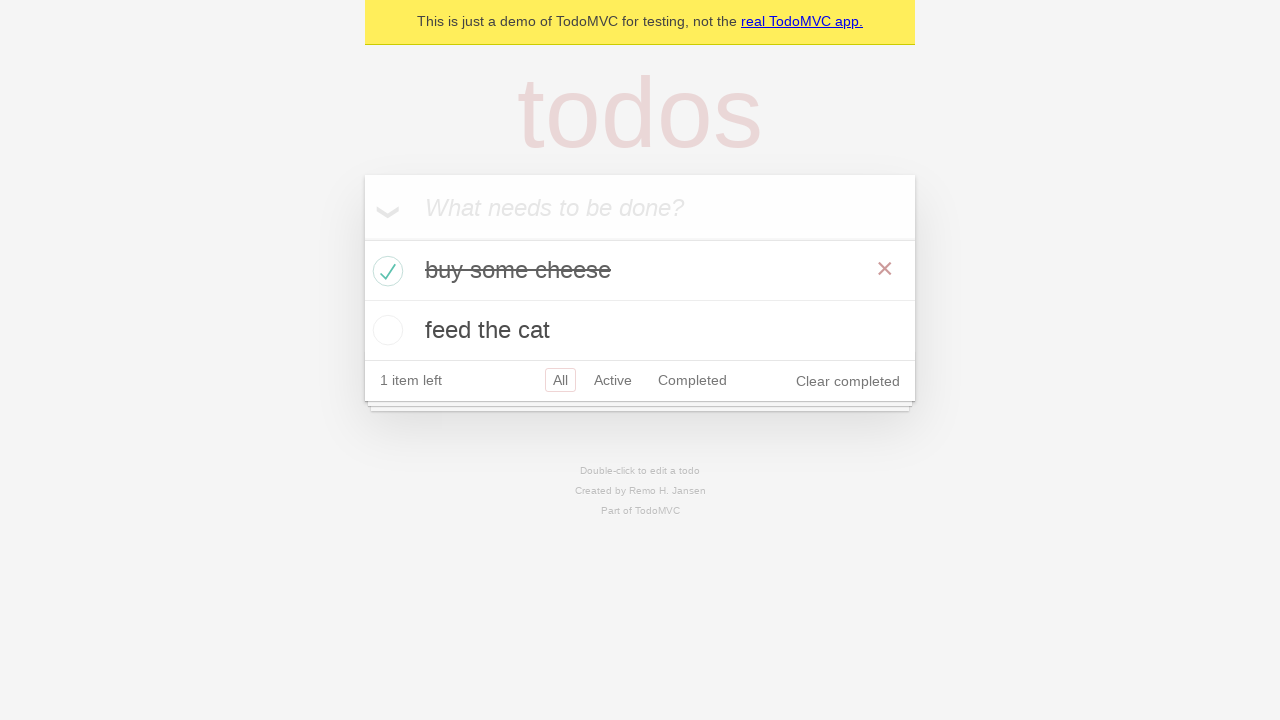

Unchecked first todo item to mark it as incomplete at (385, 271) on .todo-list li >> nth=0 >> .toggle
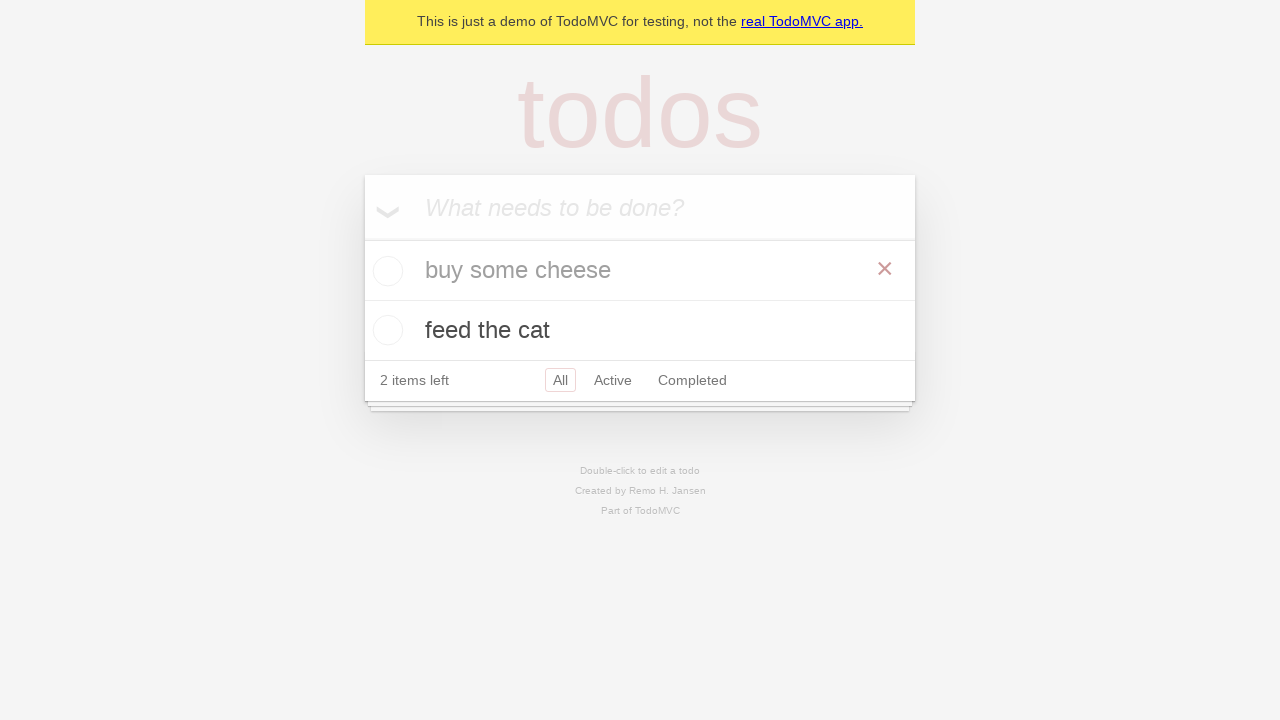

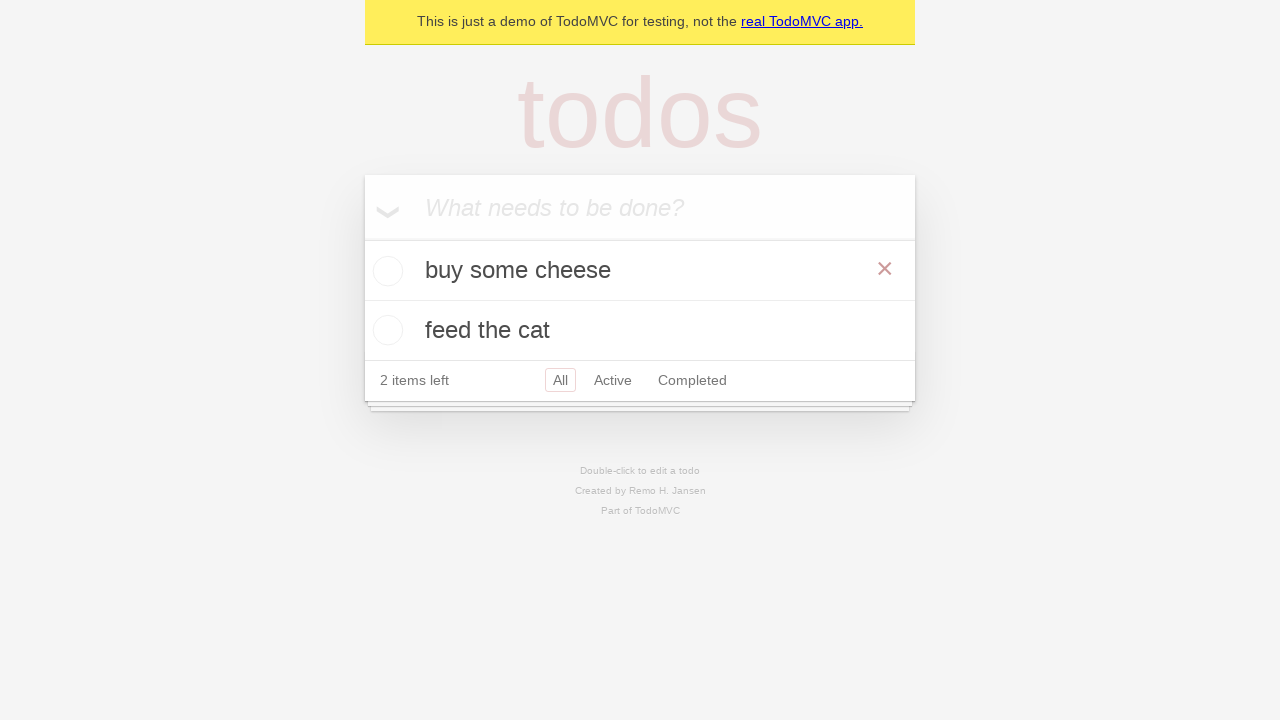